Navigates to the Am I Unique fingerprint page and verifies the page title is correct

Starting URL: https://amiunique.org/fingerprint

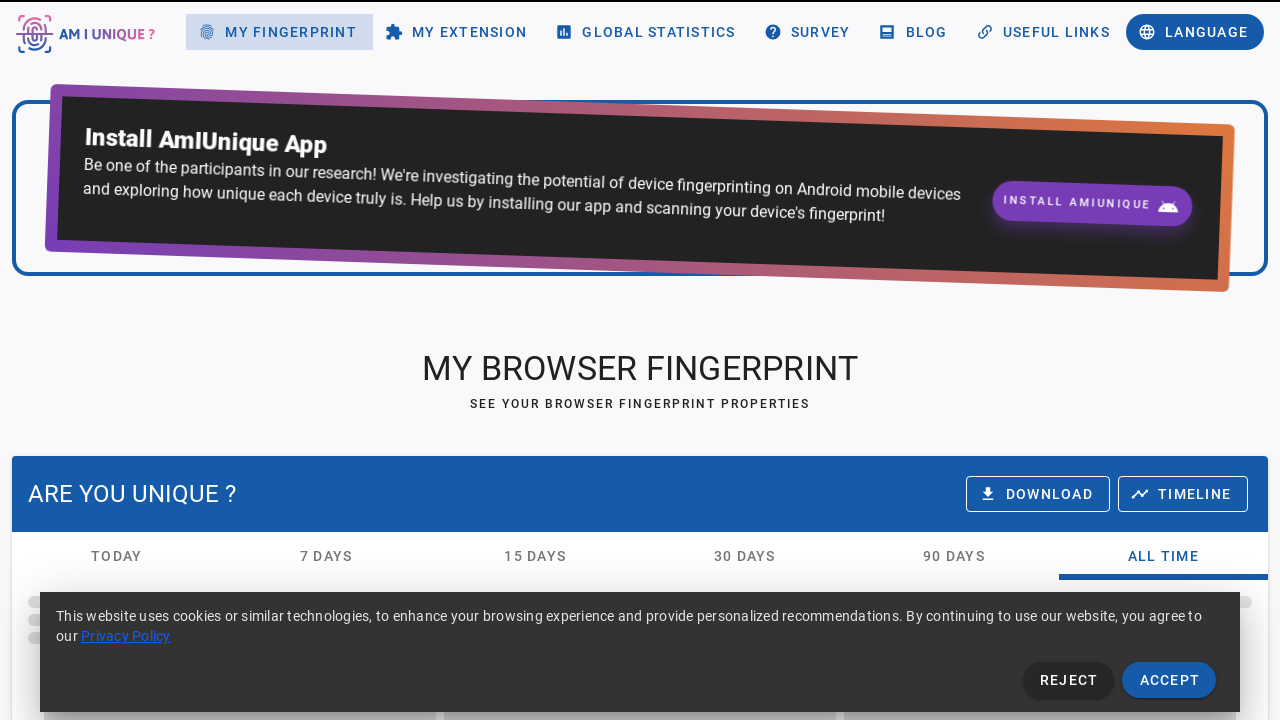

Waited for DOM content to load on Am I Unique fingerprint page
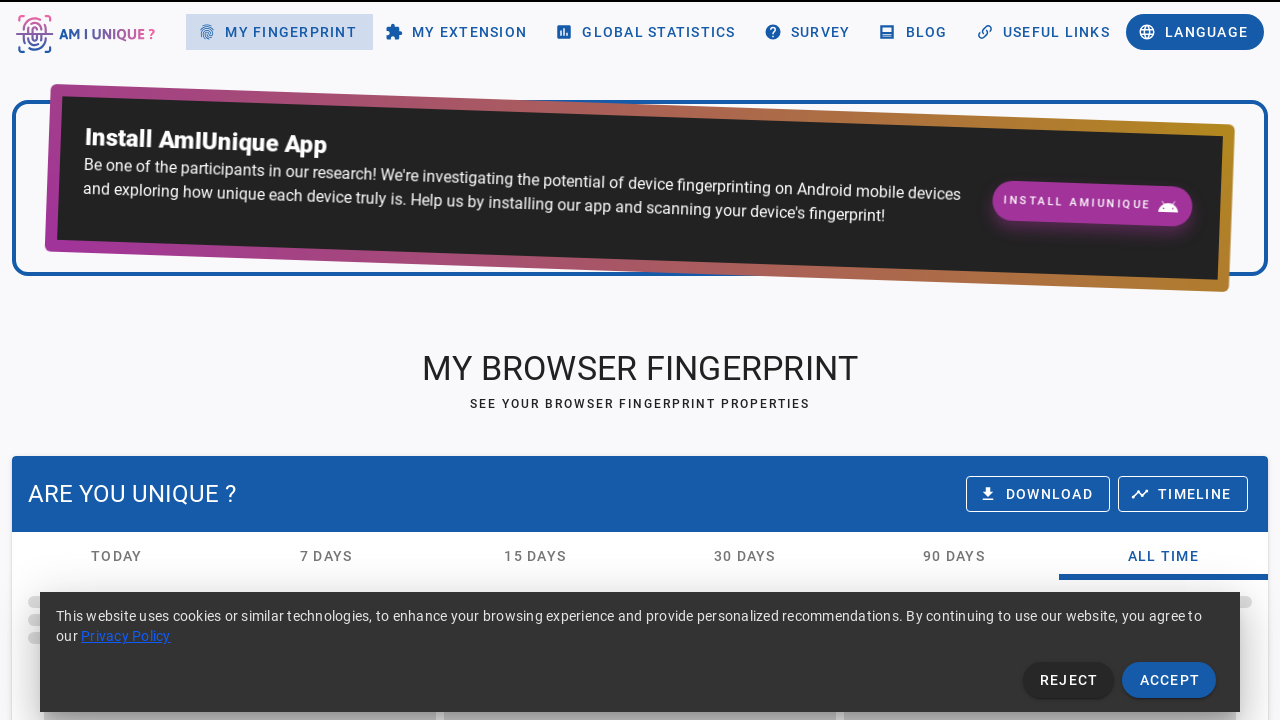

Verified page title is 'My Fingerprint- Am I Unique ?'
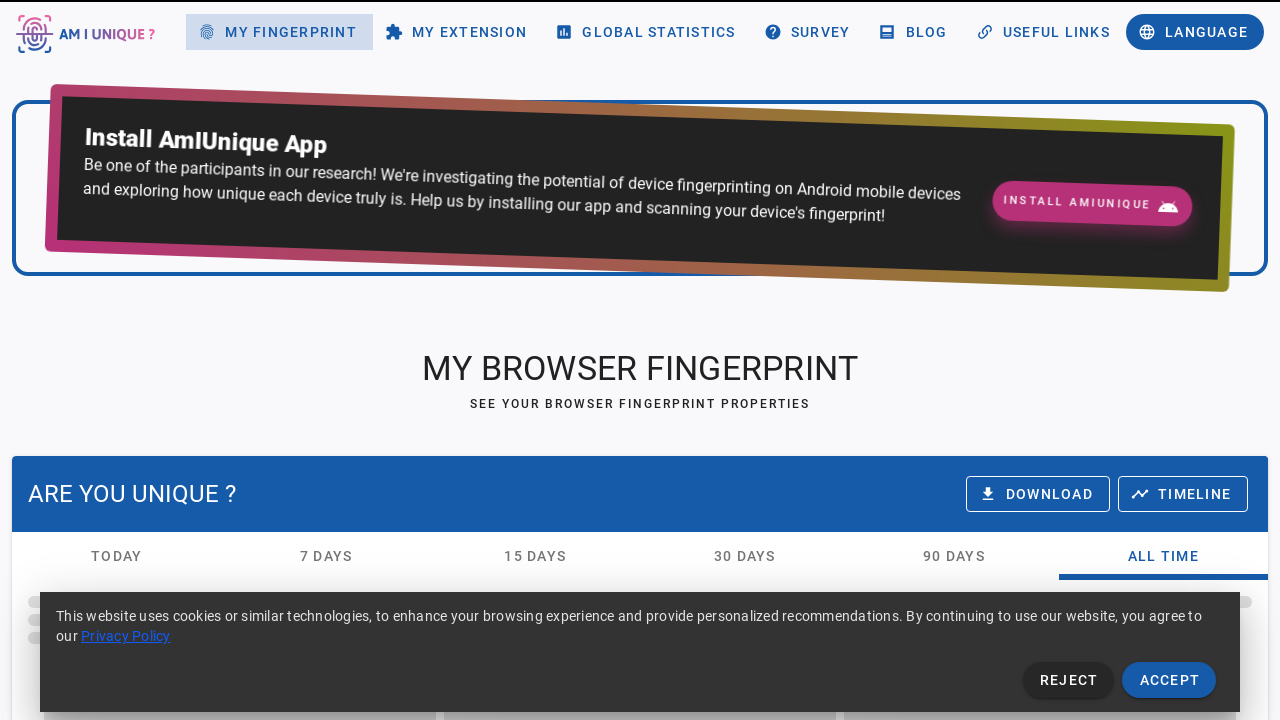

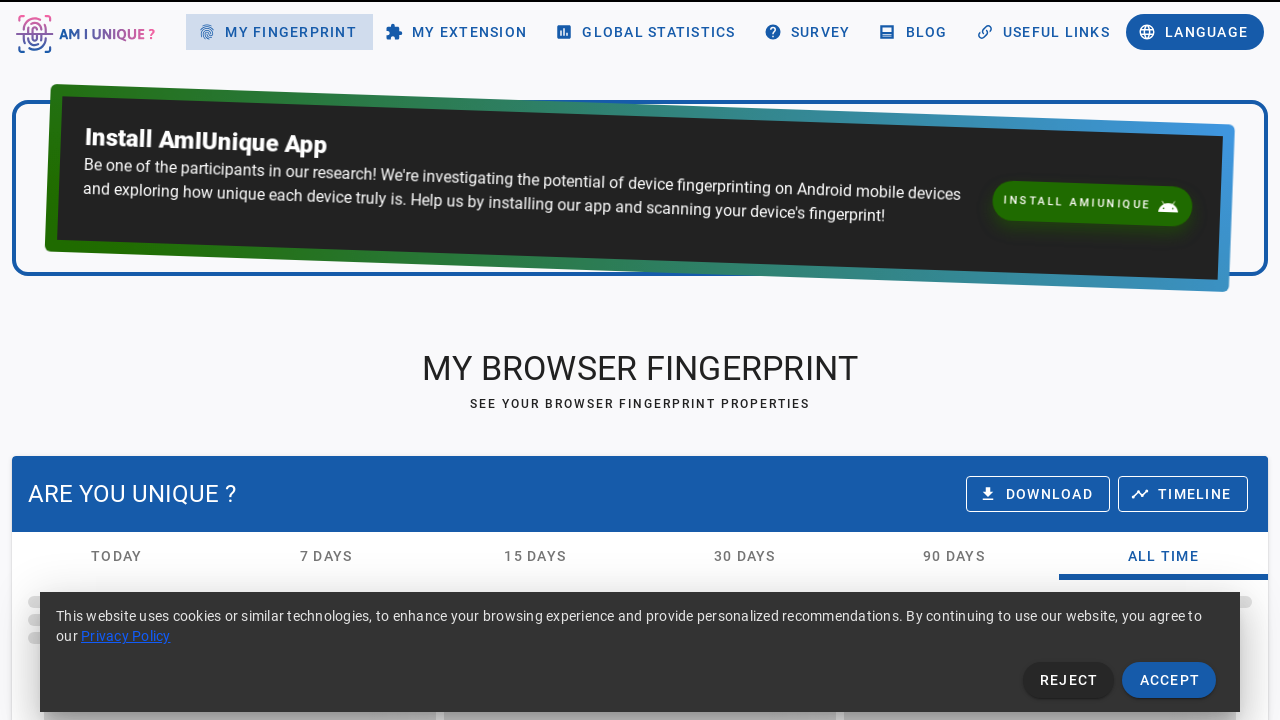